Searches for "live aid queen" on YouTube by filling the search field and clicking the search button

Starting URL: https://www.youtube.com/

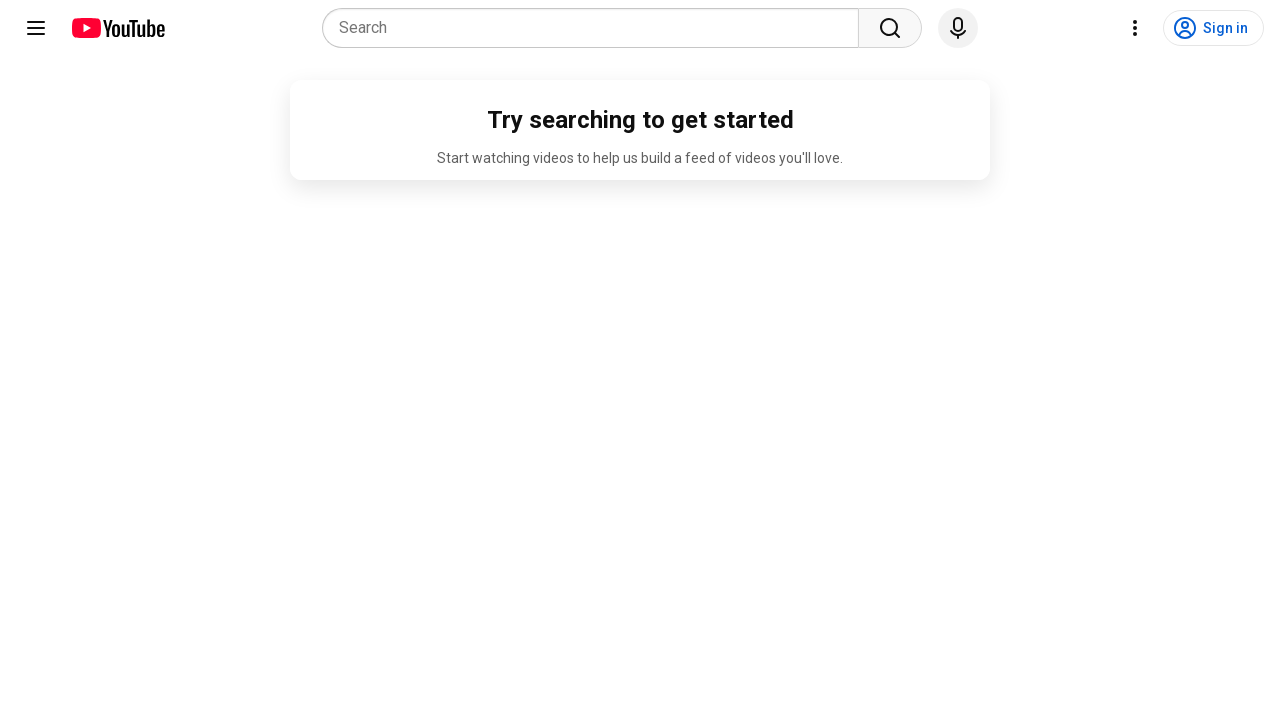

Filled search field with 'live aid queen' on input[placeholder='Search']
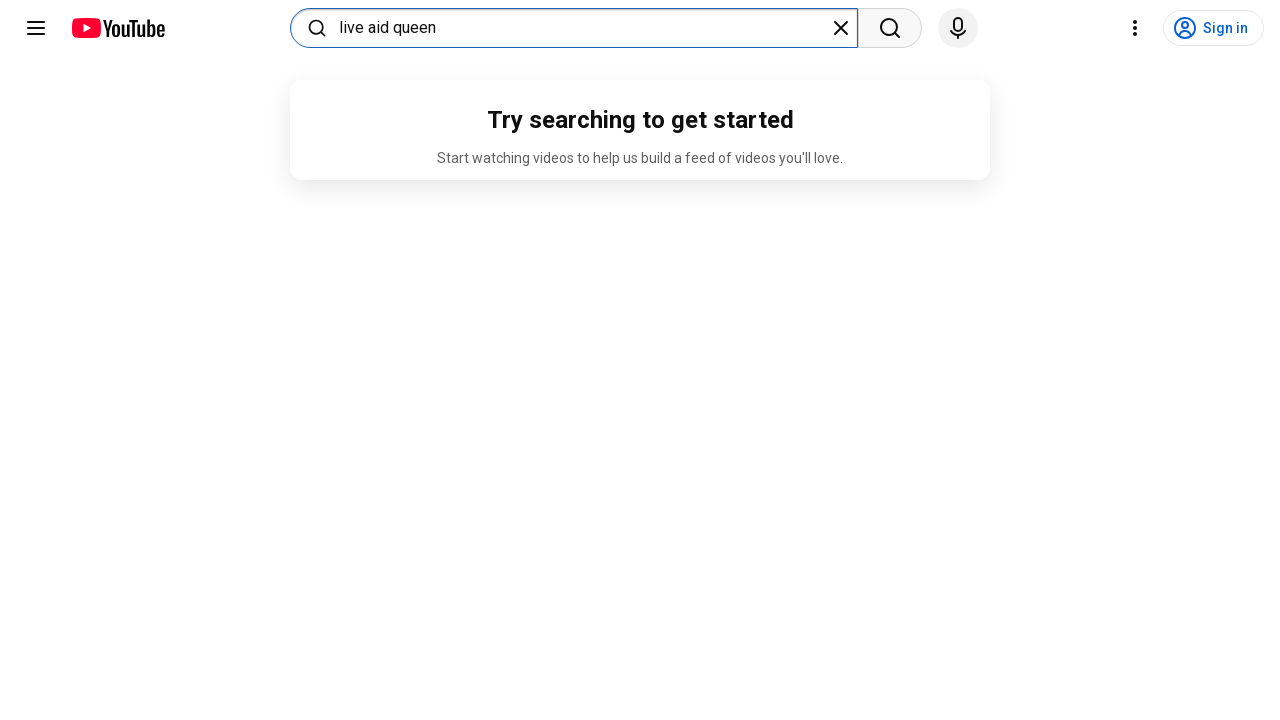

Clicked search button to search for 'live aid queen' at (890, 28) on button[aria-label='Search']
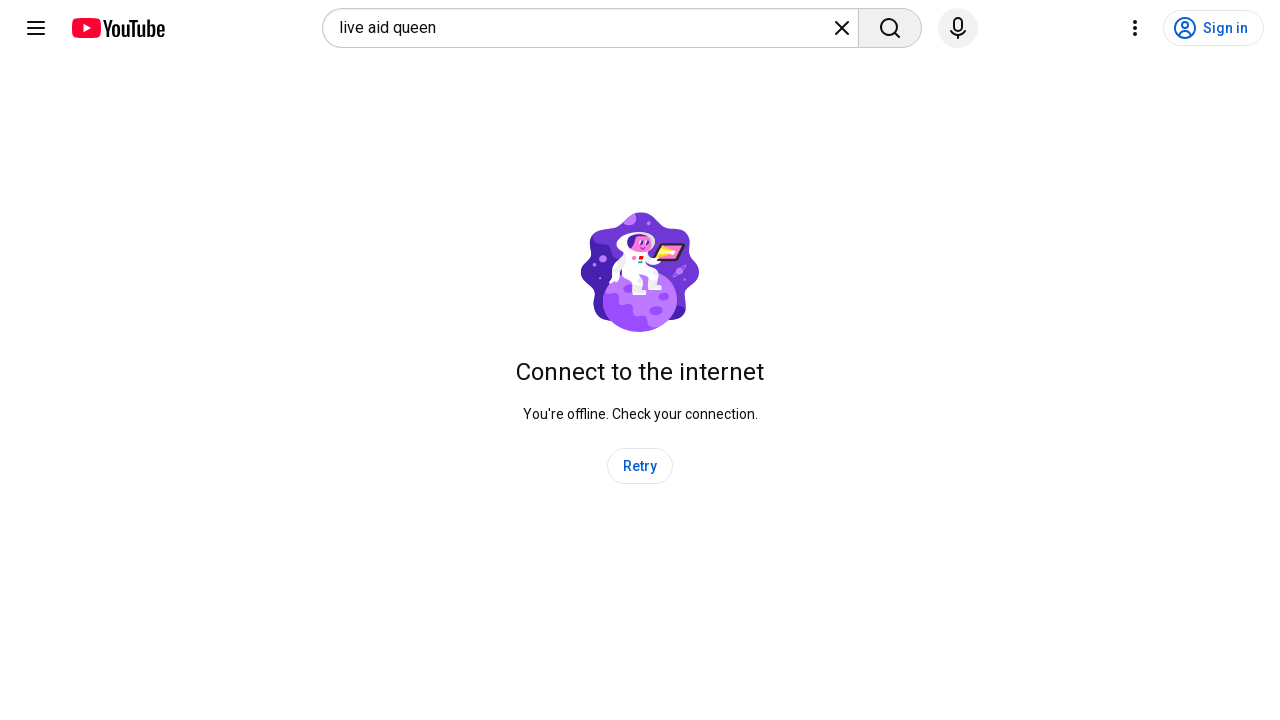

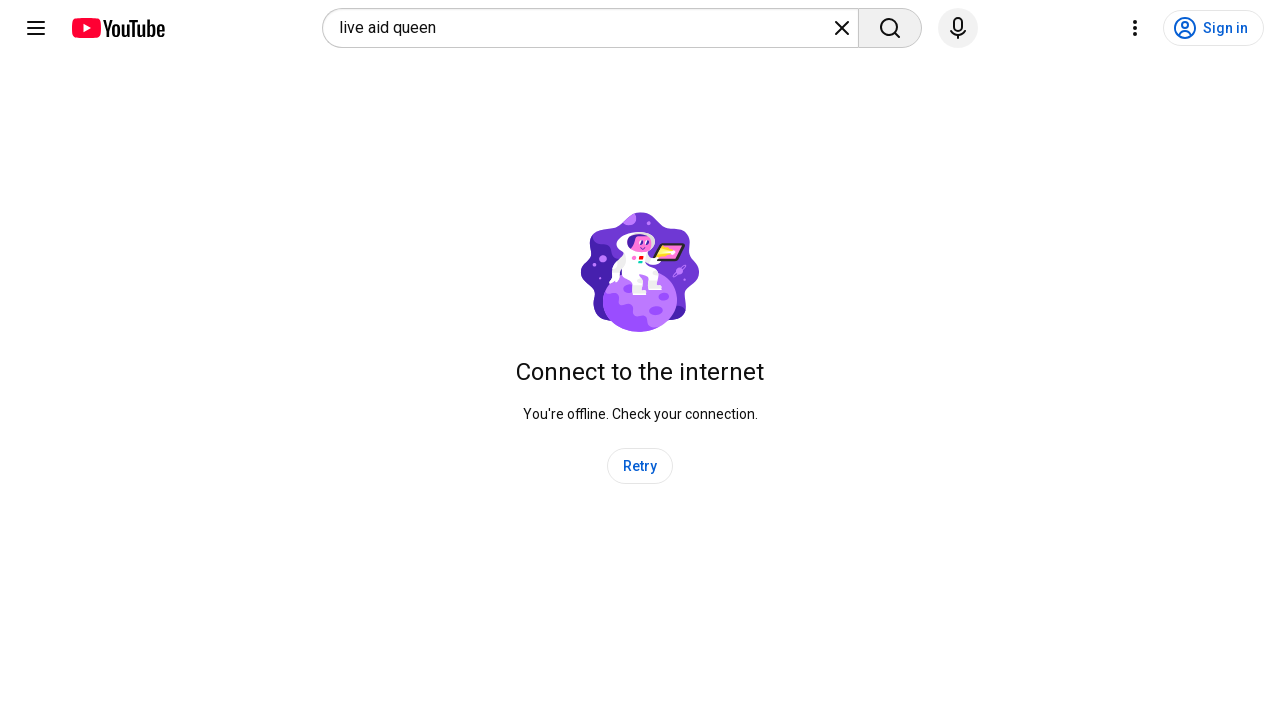